Simple navigation test that loads the Execute Automation website homepage (duplicate of first test)

Starting URL: https://executeautomation.com

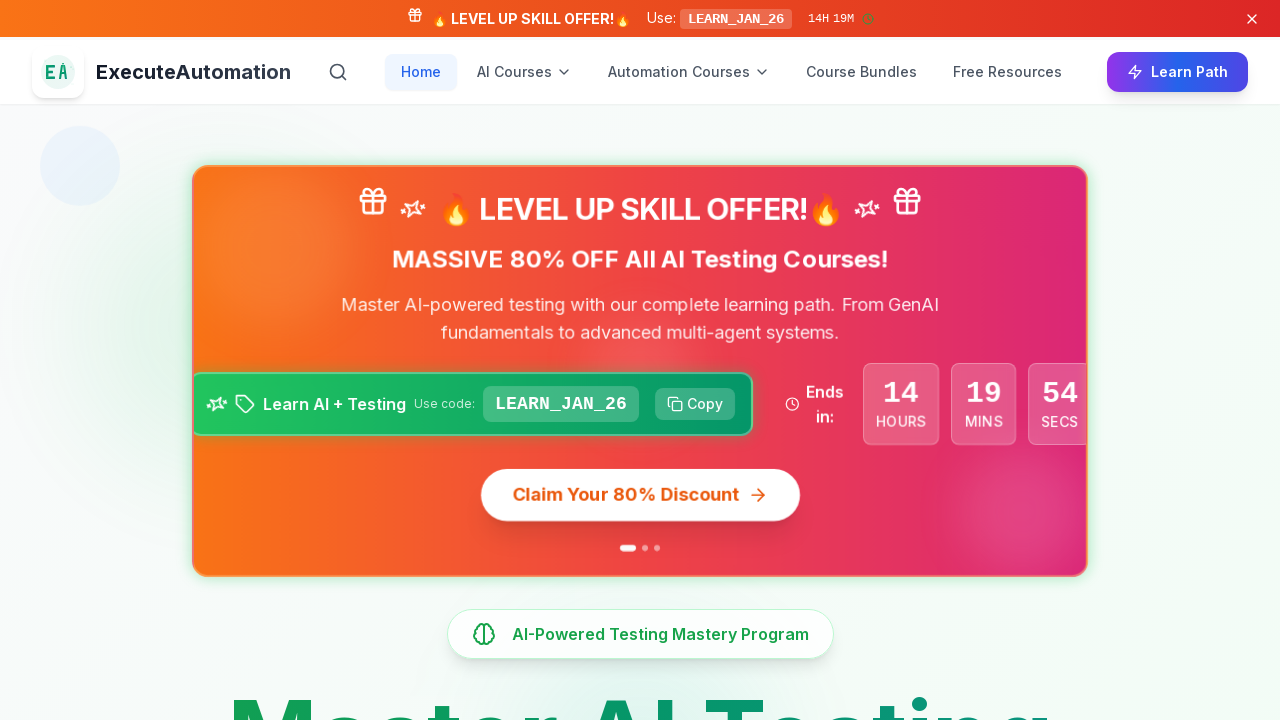

Waited for Execute Automation homepage to load (DOM content loaded)
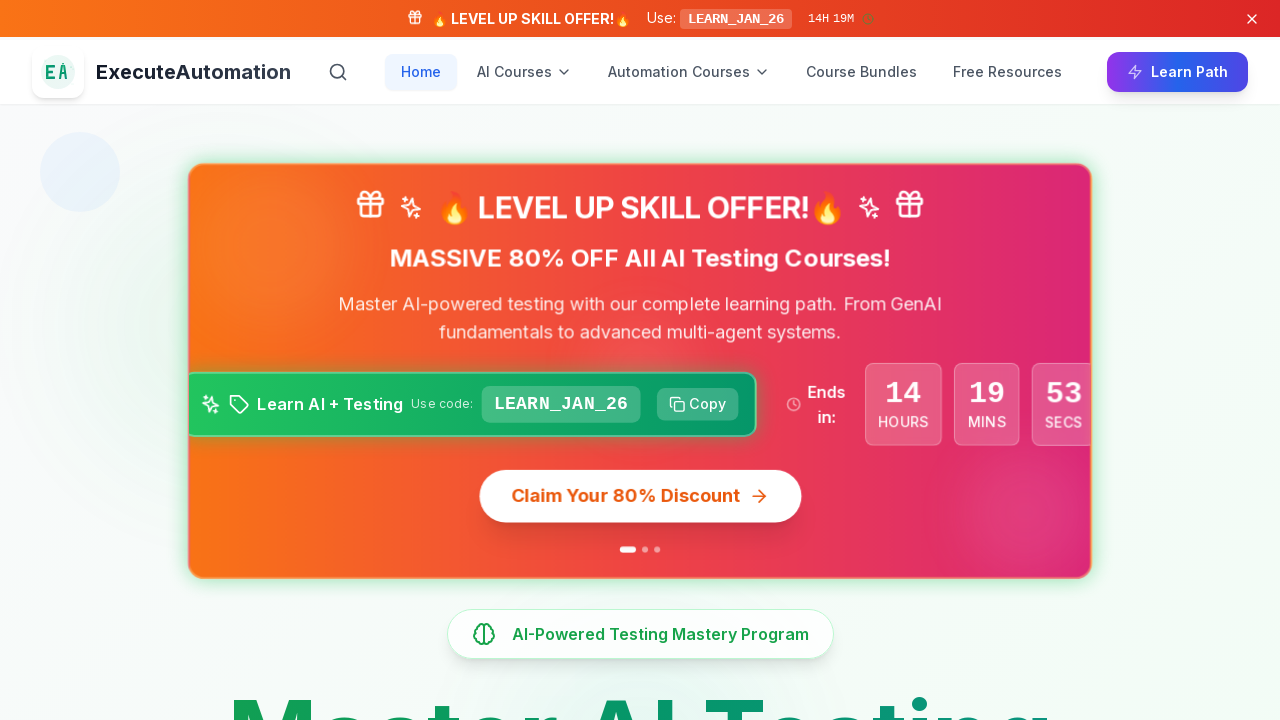

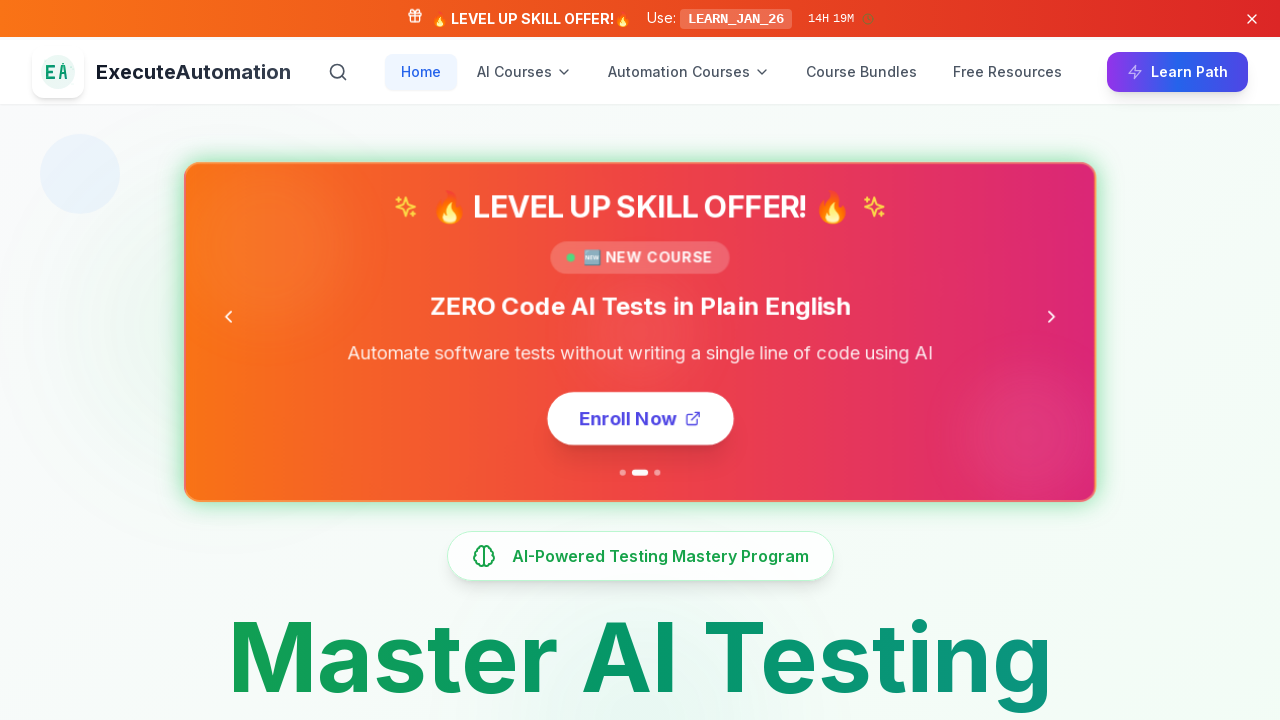